Tests window handling functionality by opening a new window, switching between windows, and verifying content in both windows

Starting URL: https://the-internet.herokuapp.com/windows

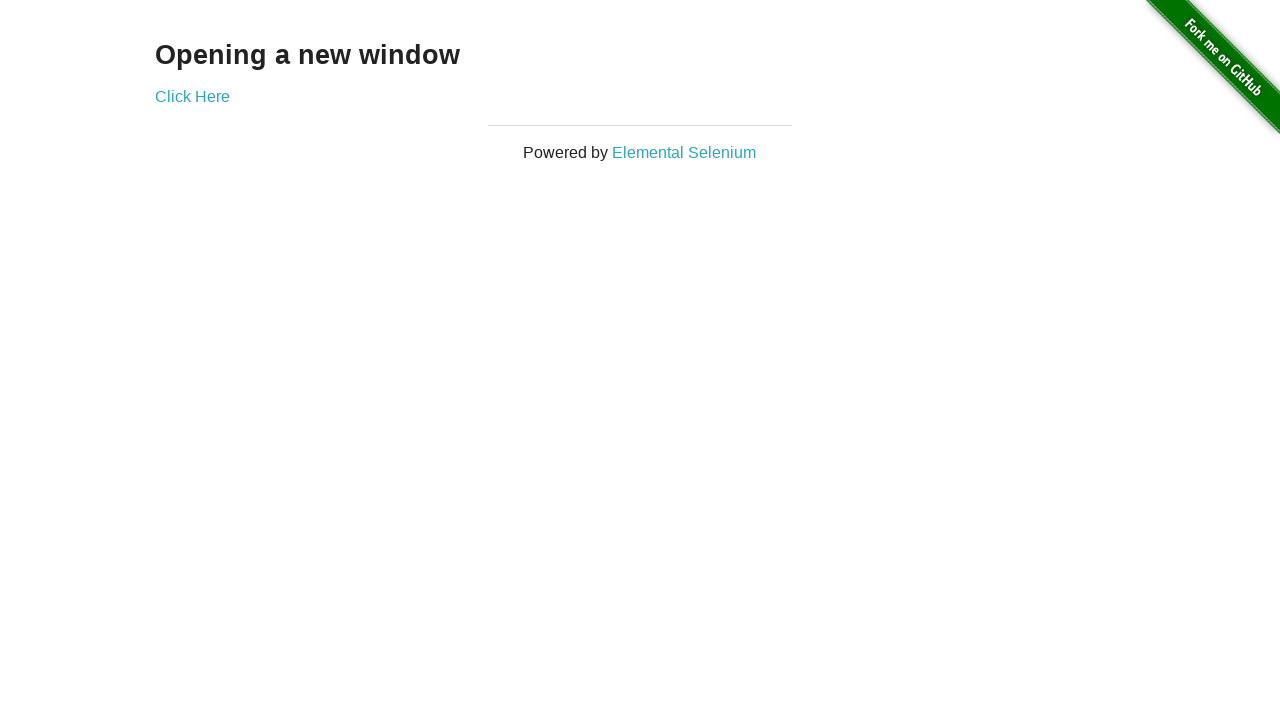

Retrieved main page heading text
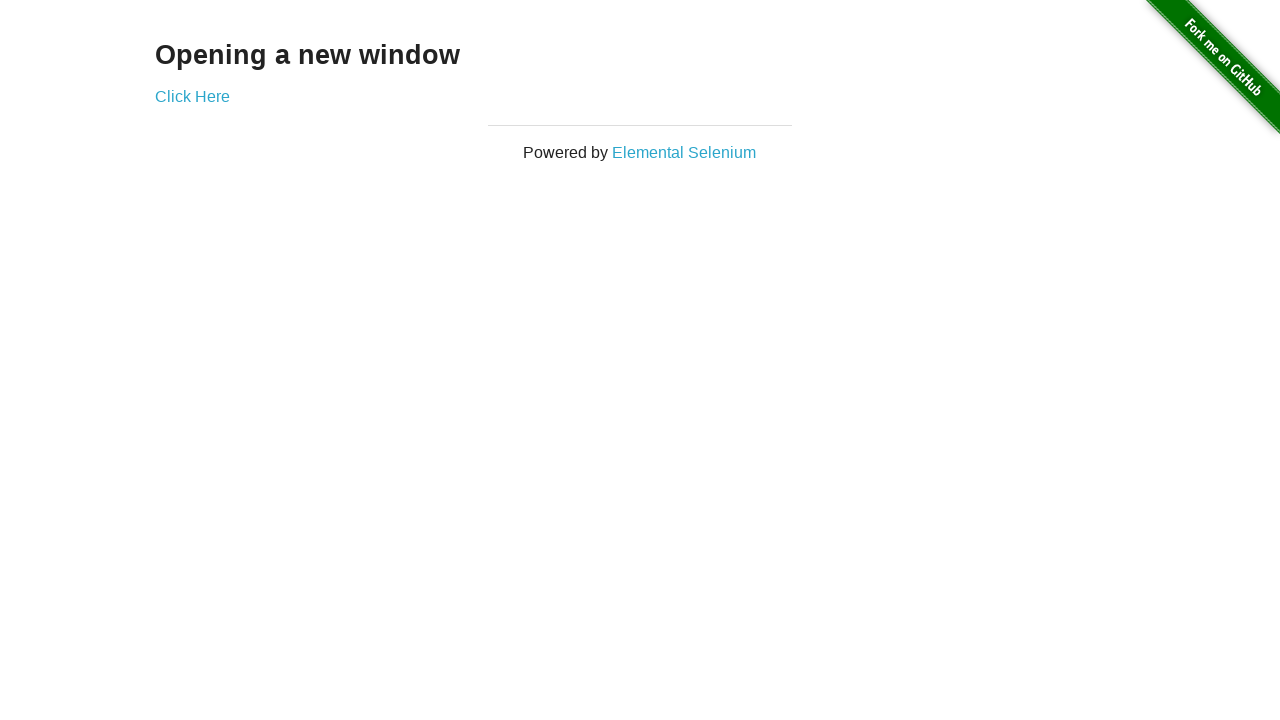

Verified main page heading is 'Opening a new window'
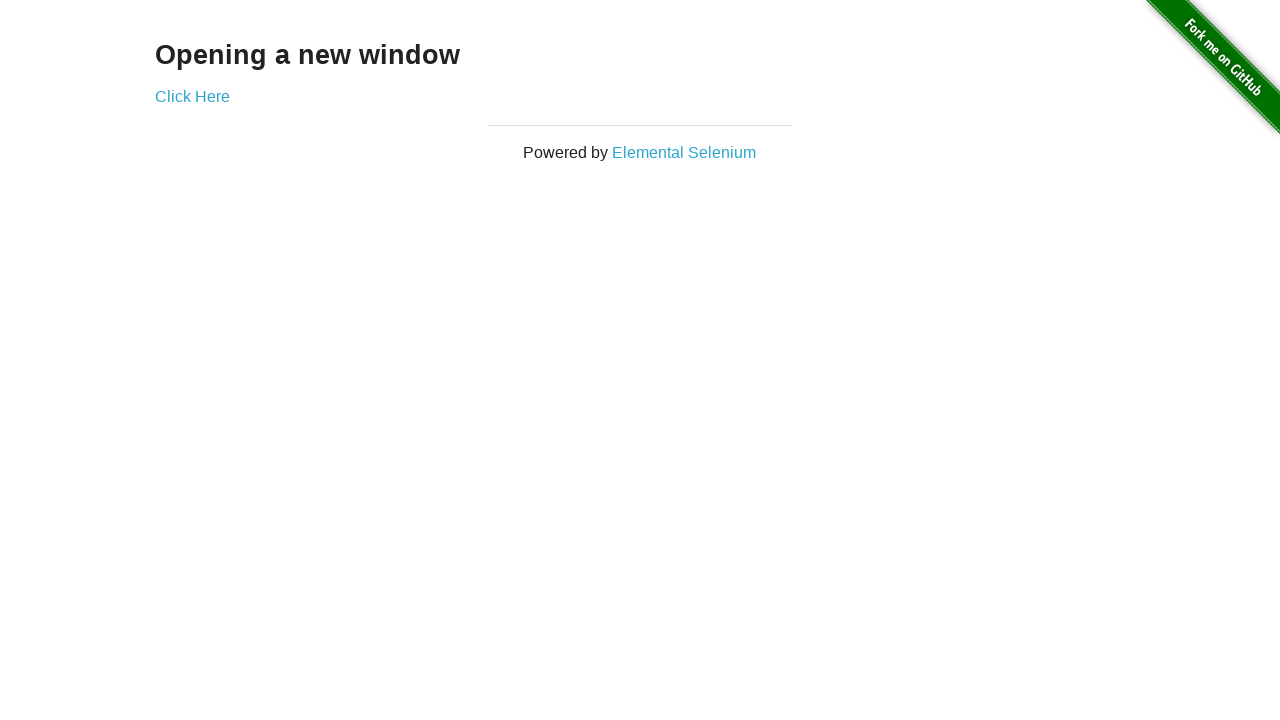

Verified main page title is 'The Internet'
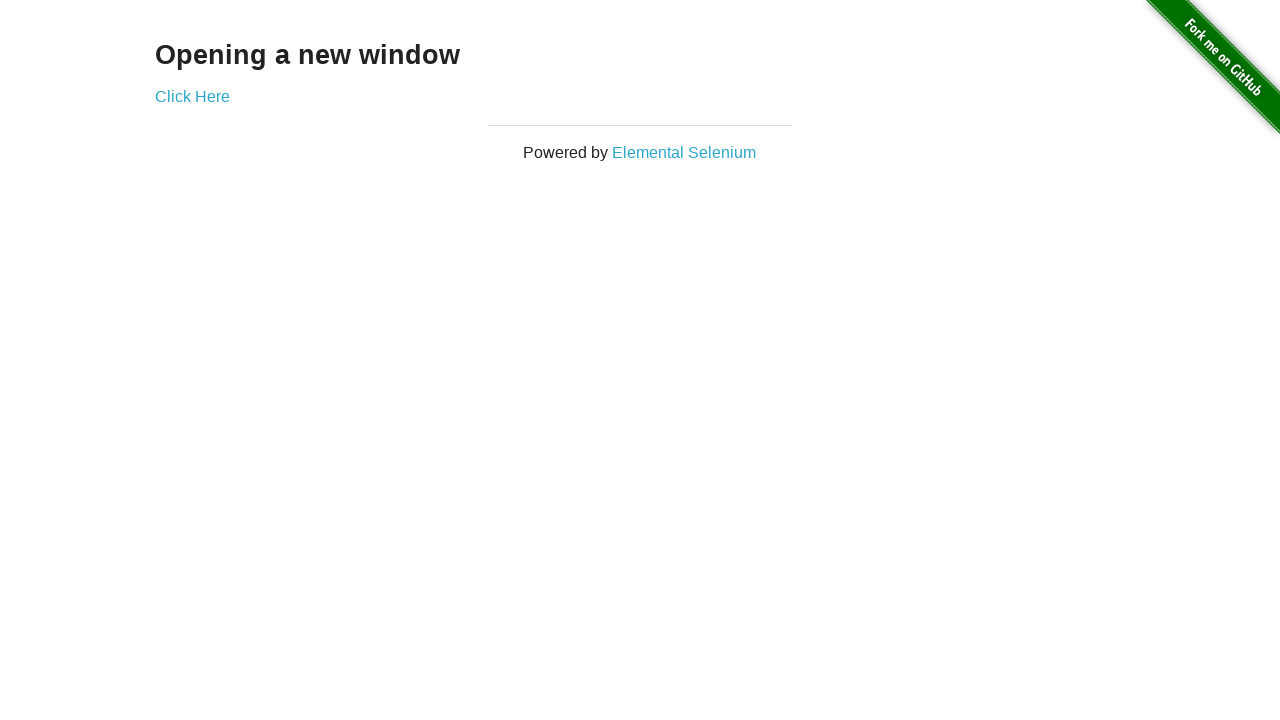

Clicked 'Click Here' link to open new window at (192, 96) on text=Click Here
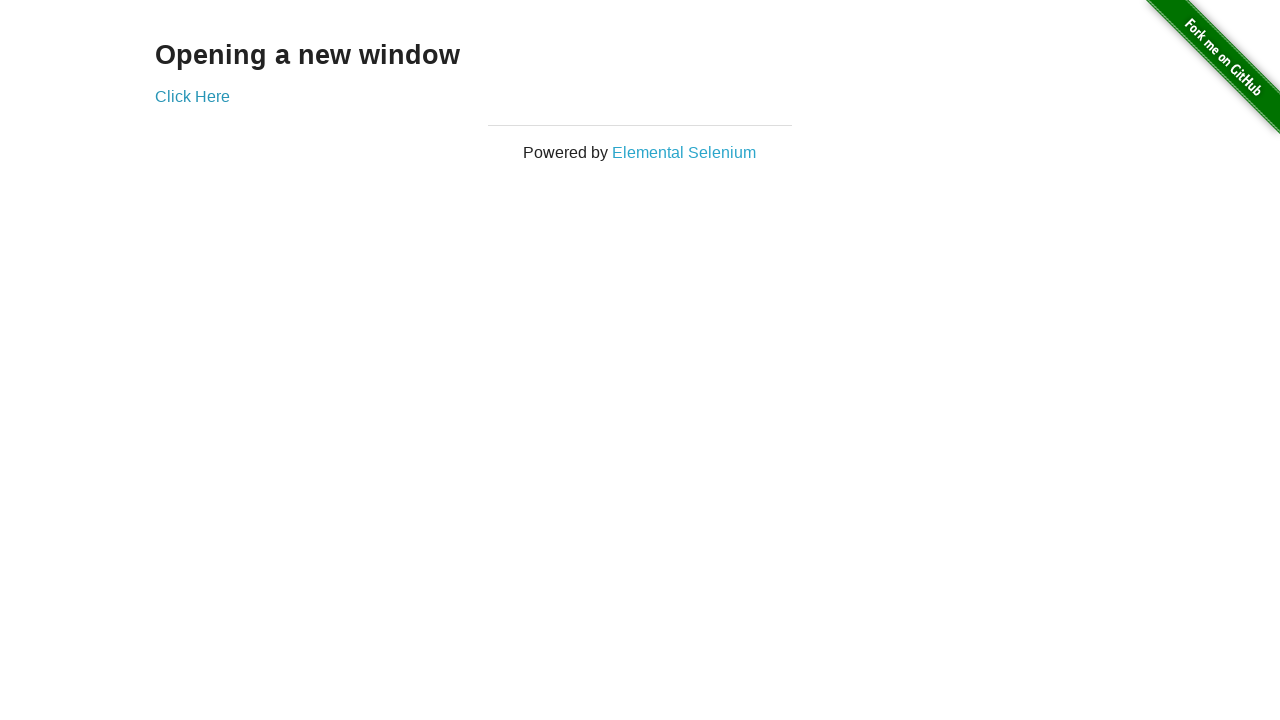

New window loaded and ready
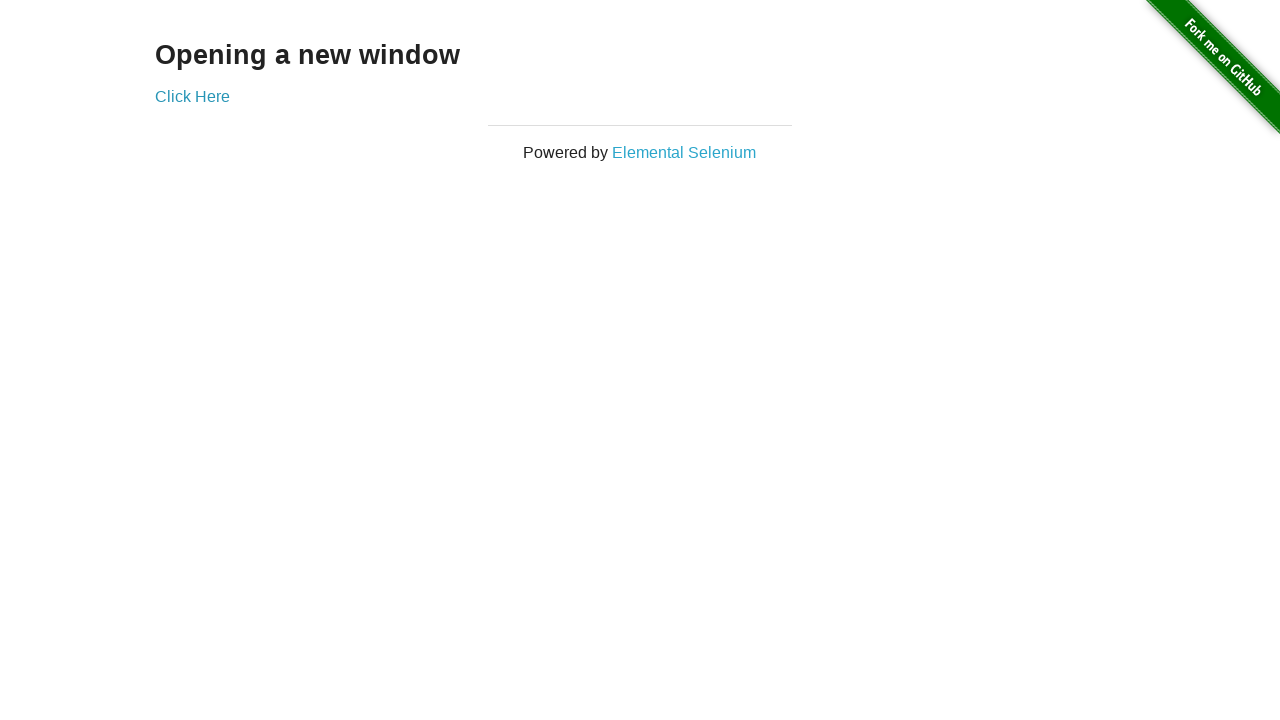

Verified new window title is 'New Window'
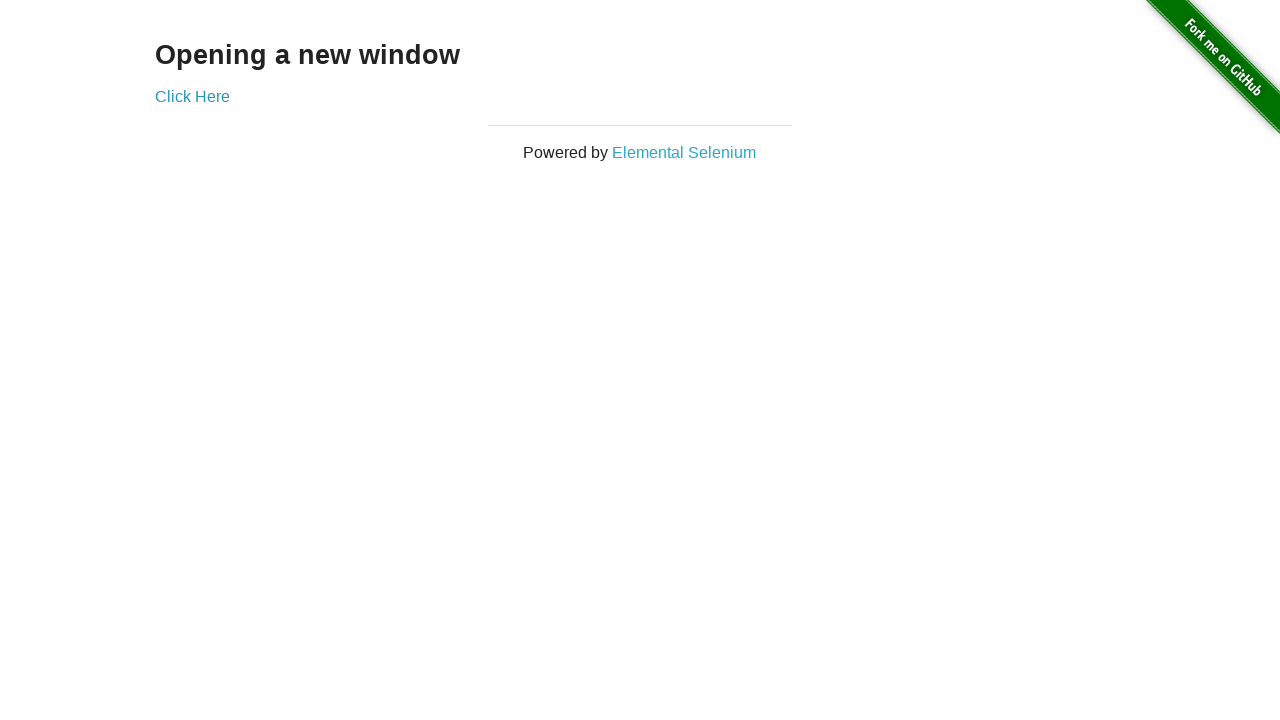

Retrieved new window heading text
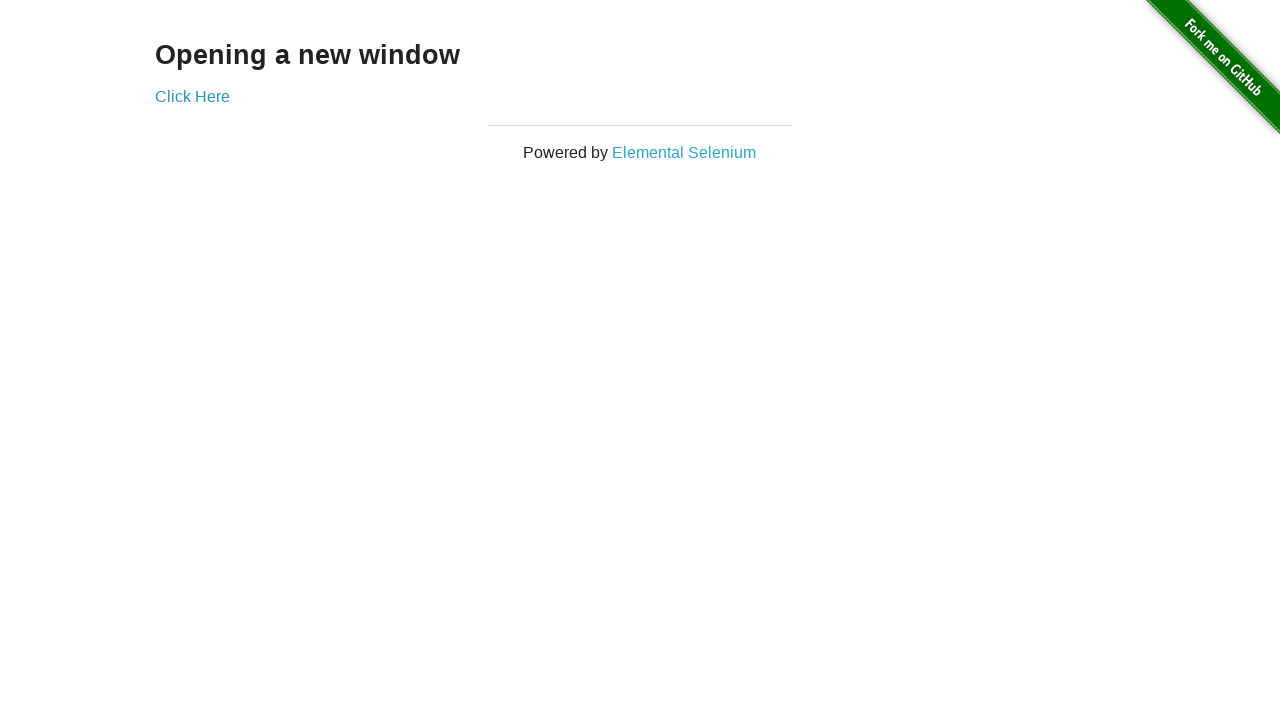

Verified new window heading is 'New Window'
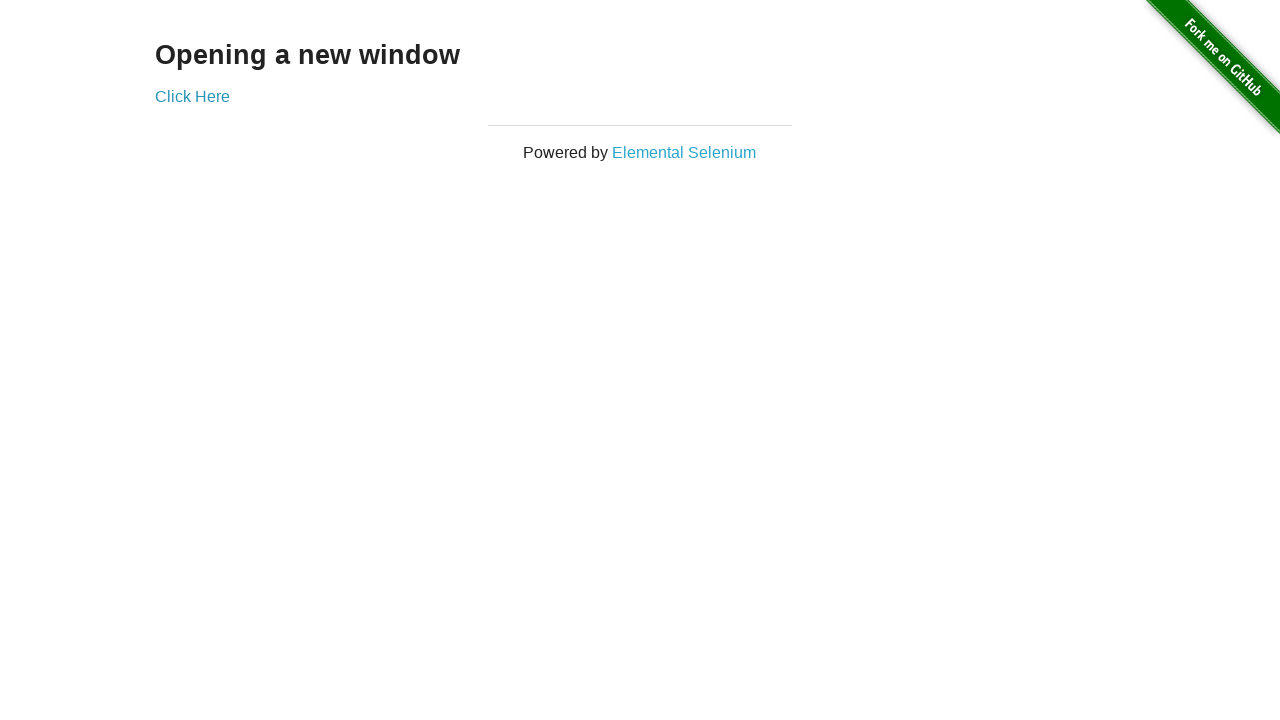

Switched back to original window
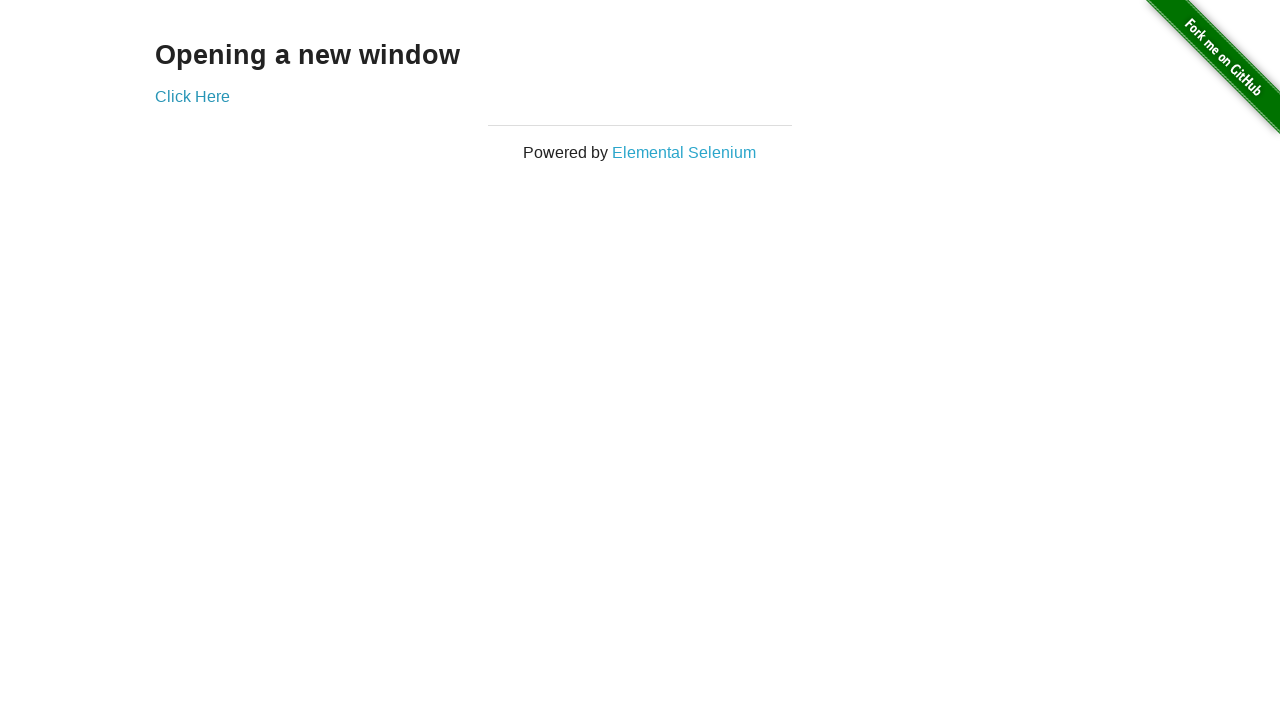

Verified original window title is 'The Internet'
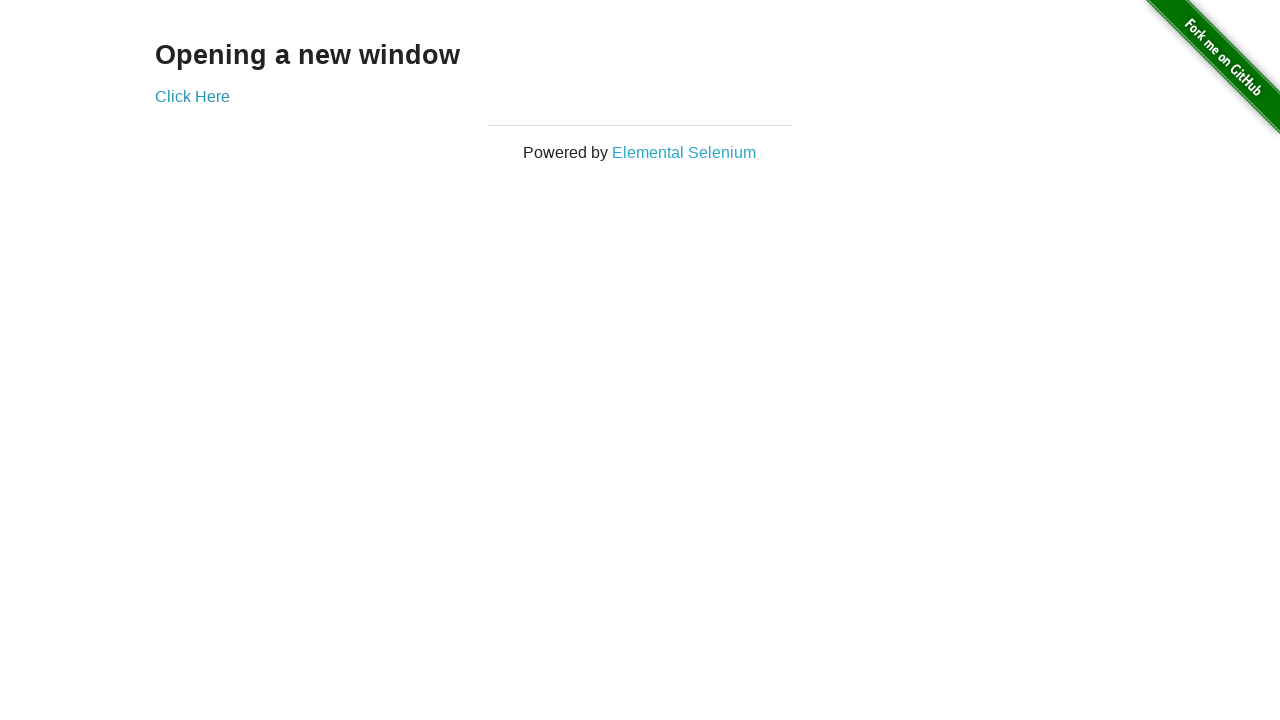

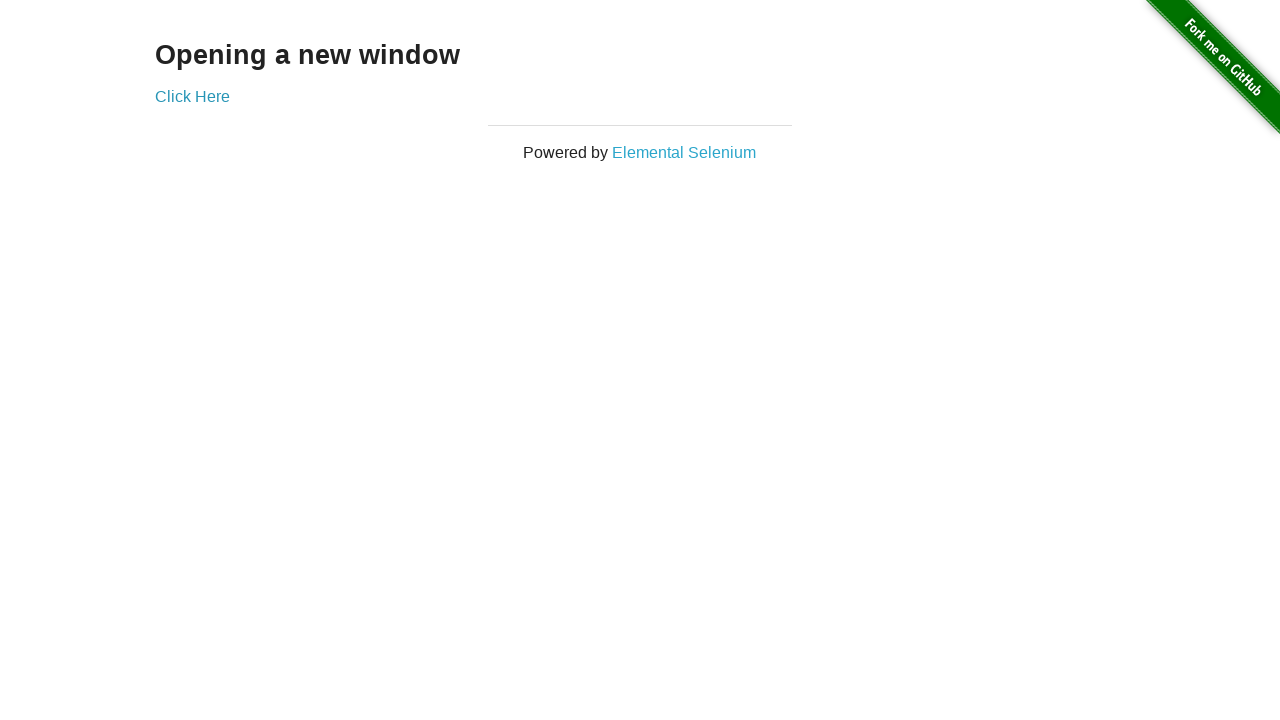